Navigates to the Erail Indian Railways website and verifies the page loads successfully by checking page title, URL, and page content.

Starting URL: https://erail.in/

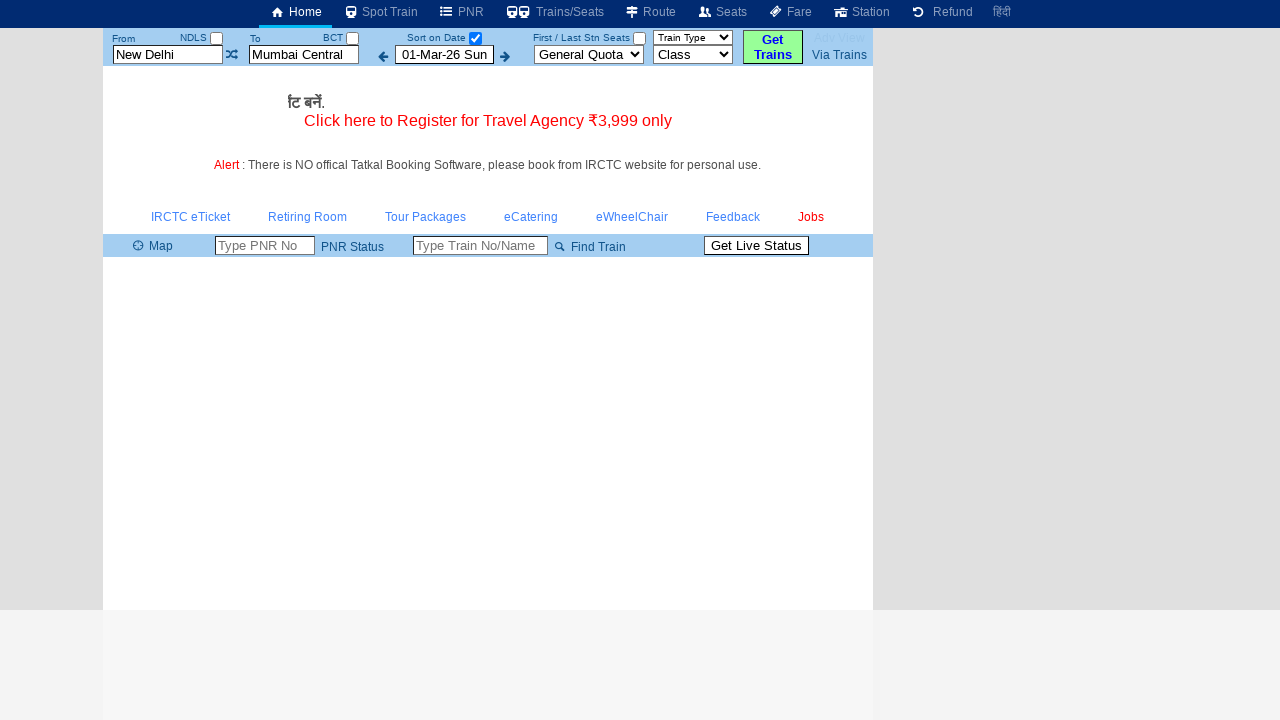

Waited for page DOM content to load
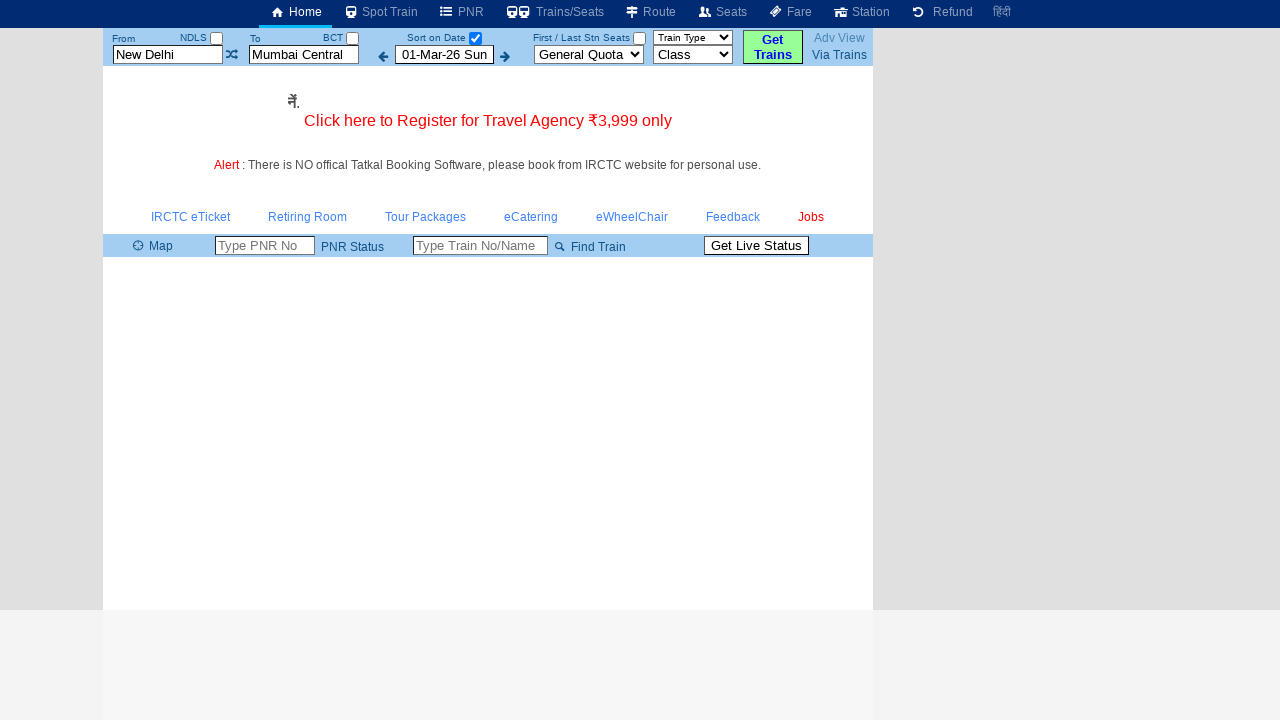

Verified page title exists
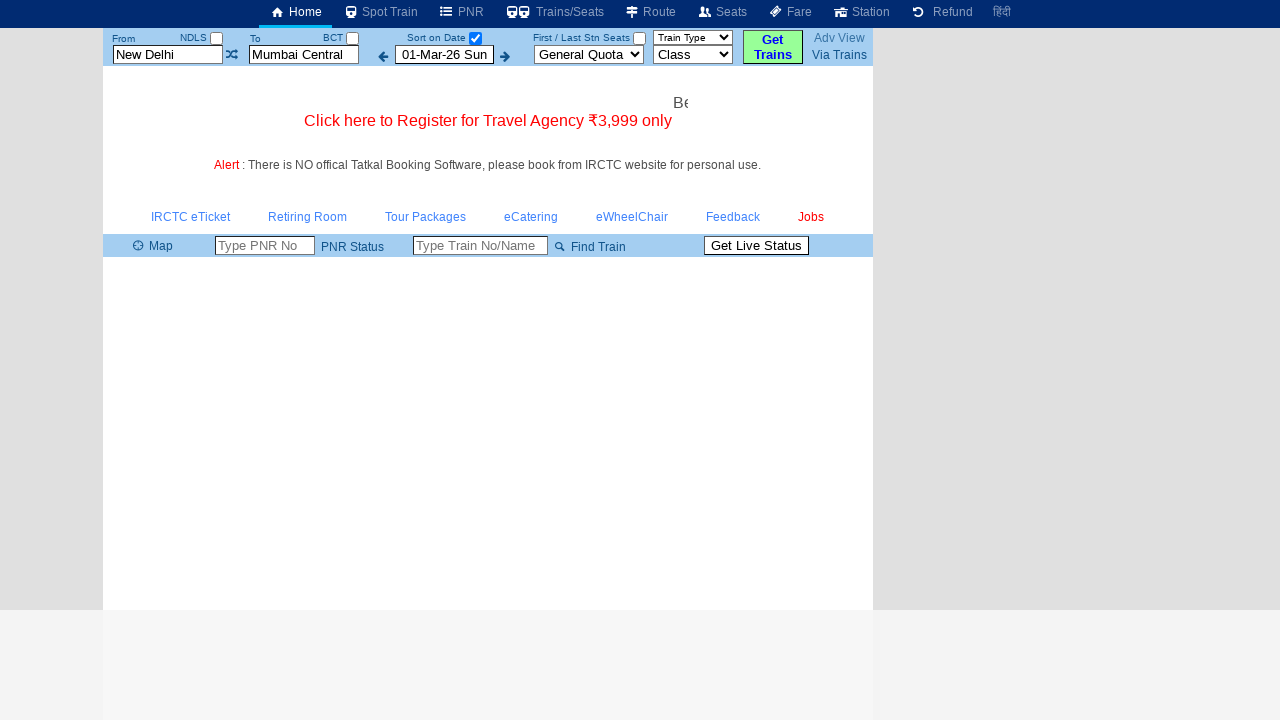

Verified URL contains 'erail.in'
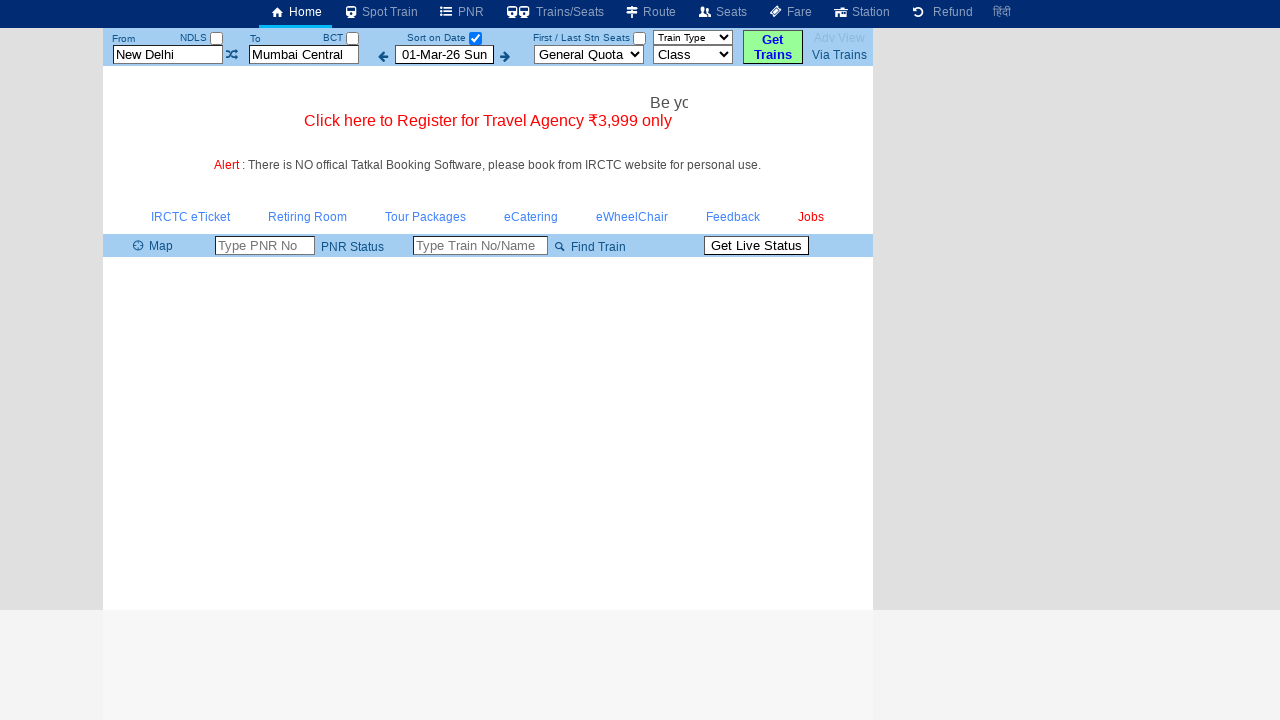

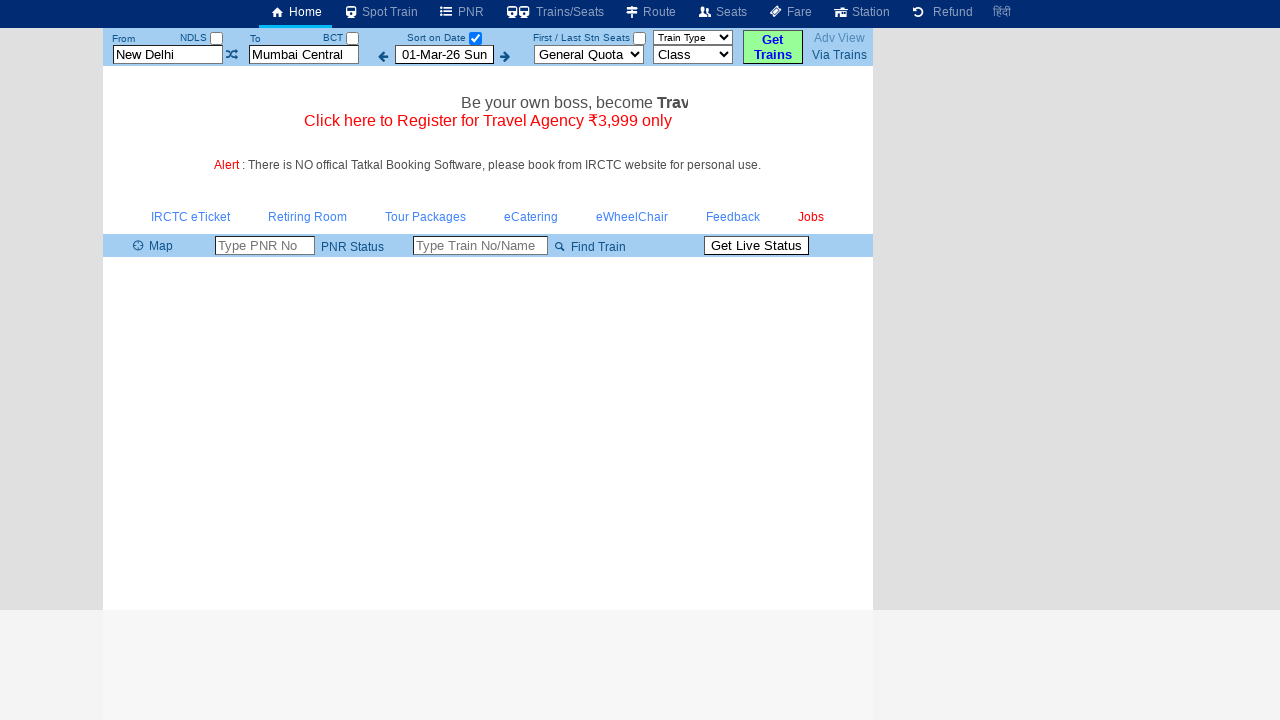